Tests various JavaScript alert dialogs including accept, dismiss, and prompt interactions

Starting URL: https://demoqa.com/alerts

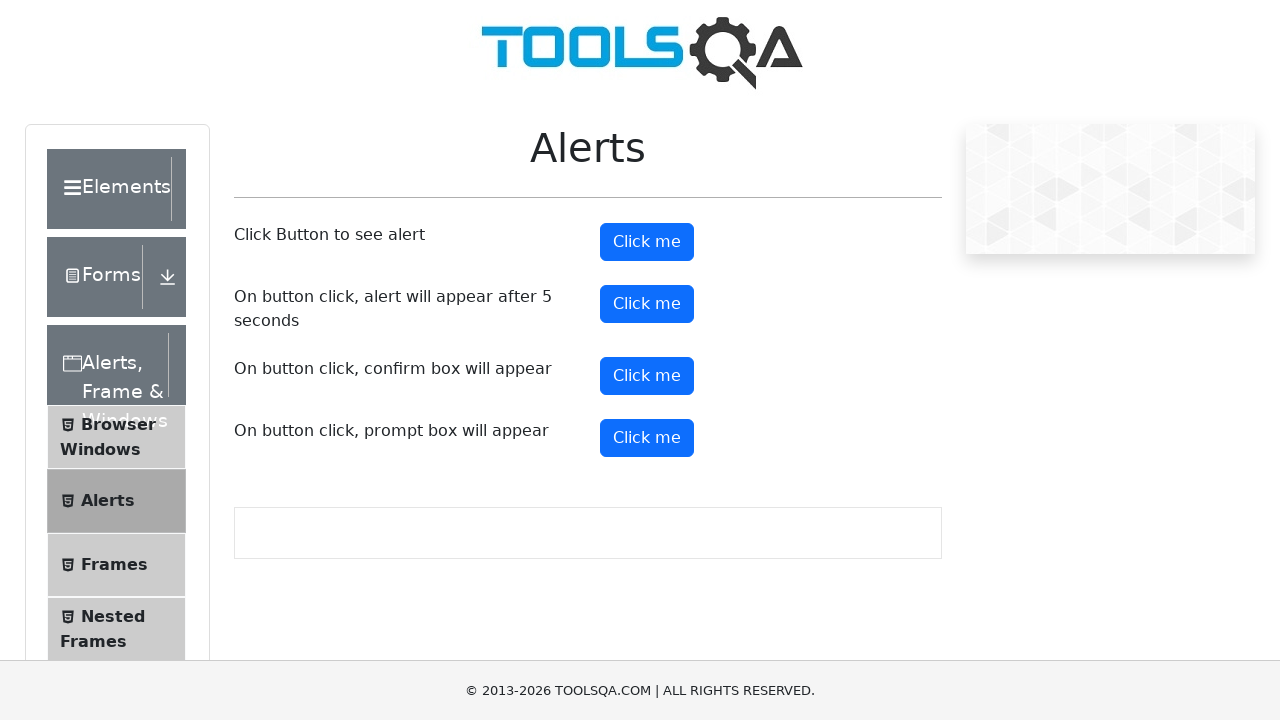

Set up dialog handler to accept all alerts
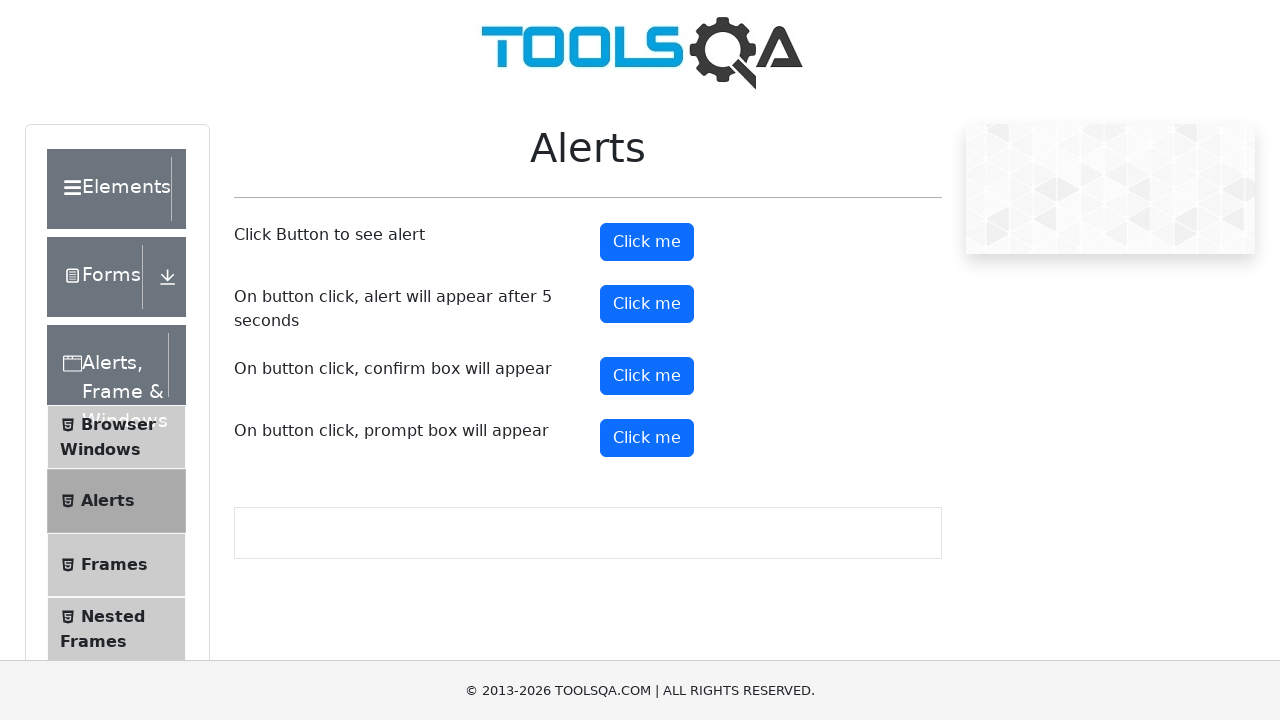

Clicked alert button at (647, 242) on #alertButton
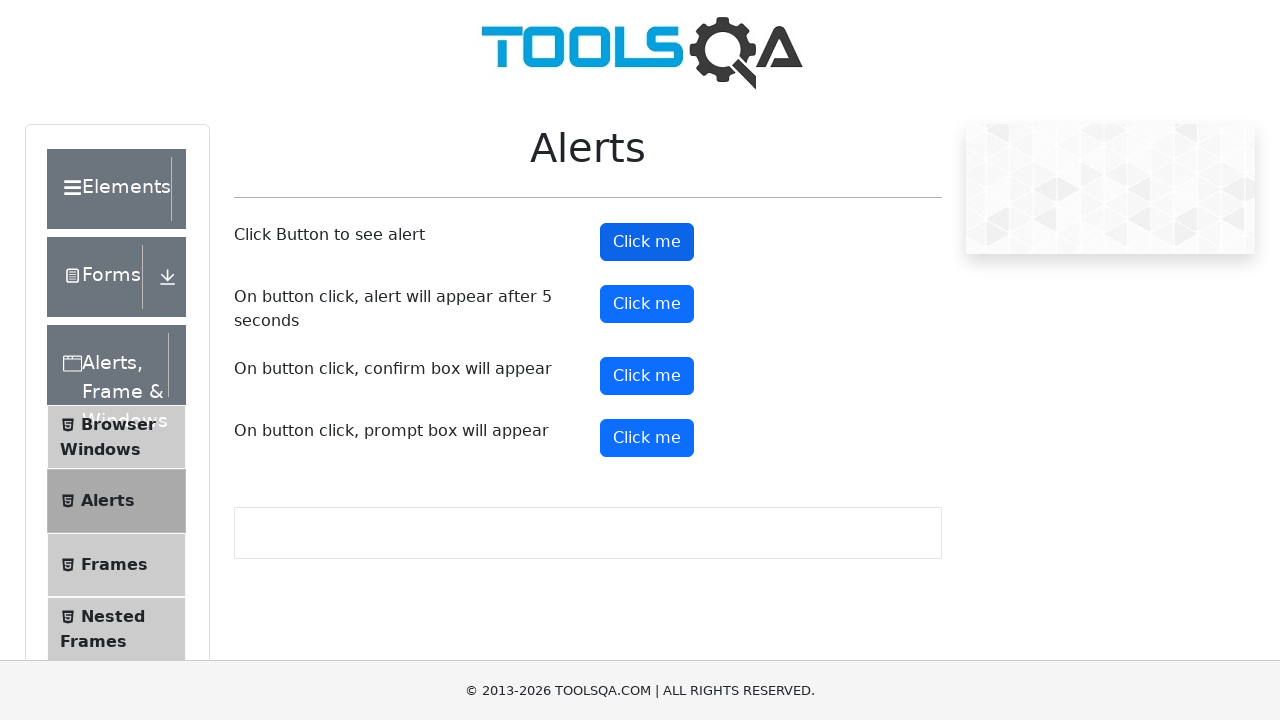

Clicked timer alert button at (647, 304) on #timerAlertButton
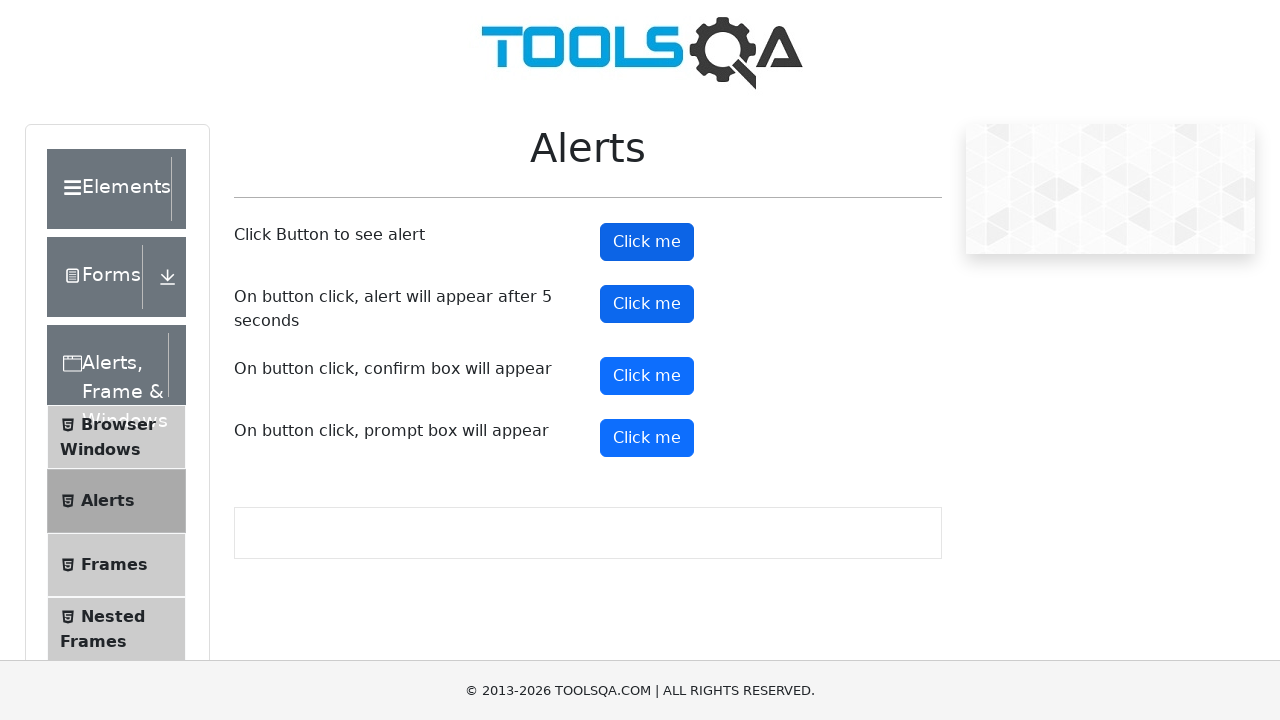

Waited 5 seconds for timer alert to appear
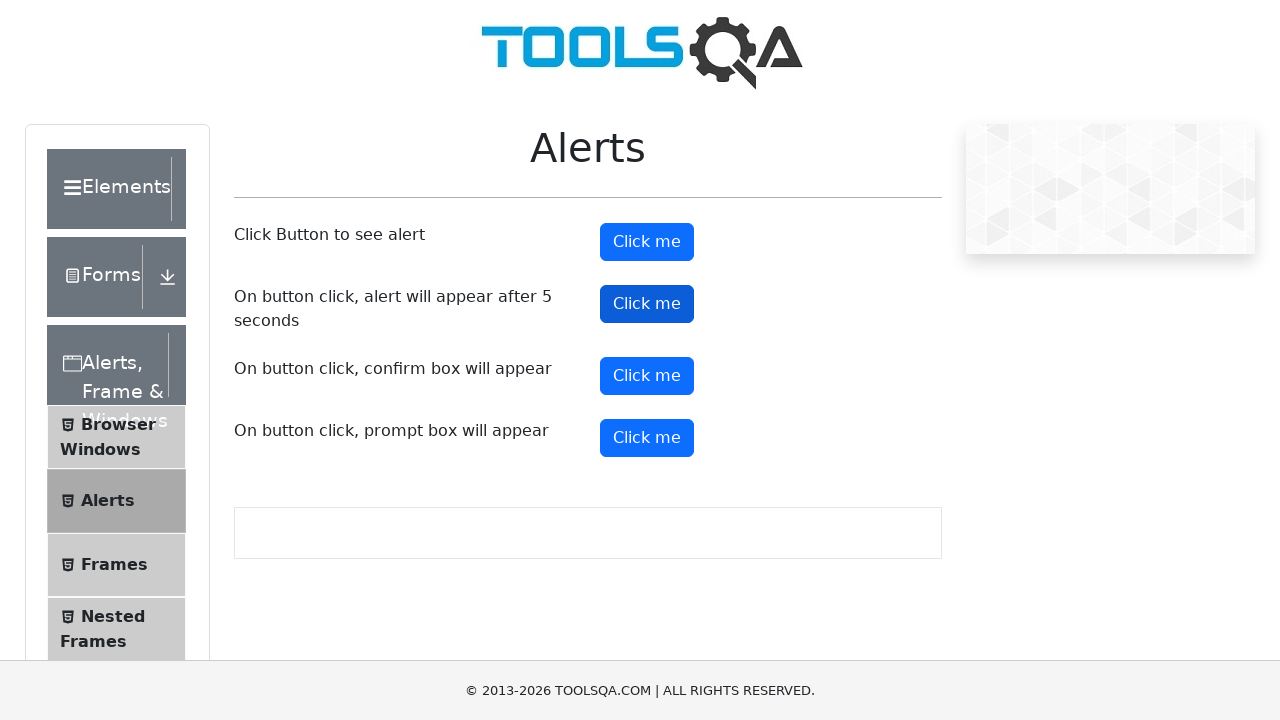

Clicked the confirm button (4th 'Click me' button) at (647, 438) on internal:role=button[name="Click me"i] >> nth=3
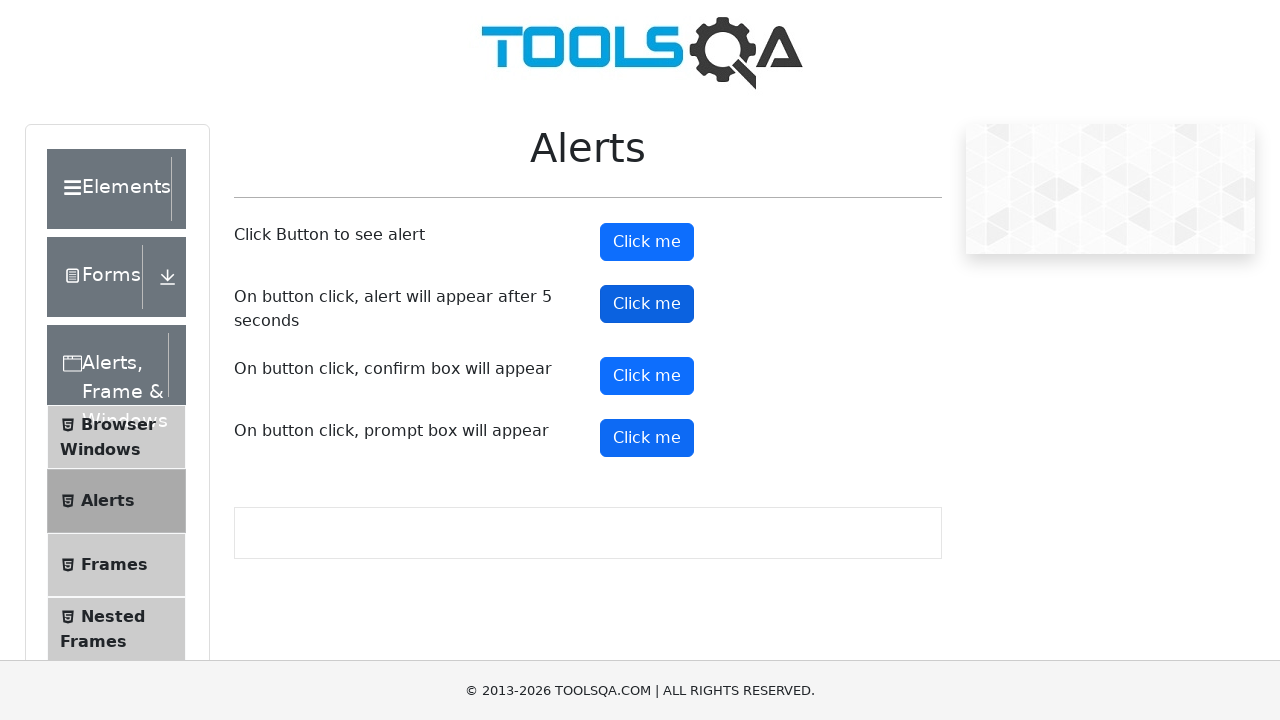

Set up dialog handler to accept prompt with text 'Harshal'
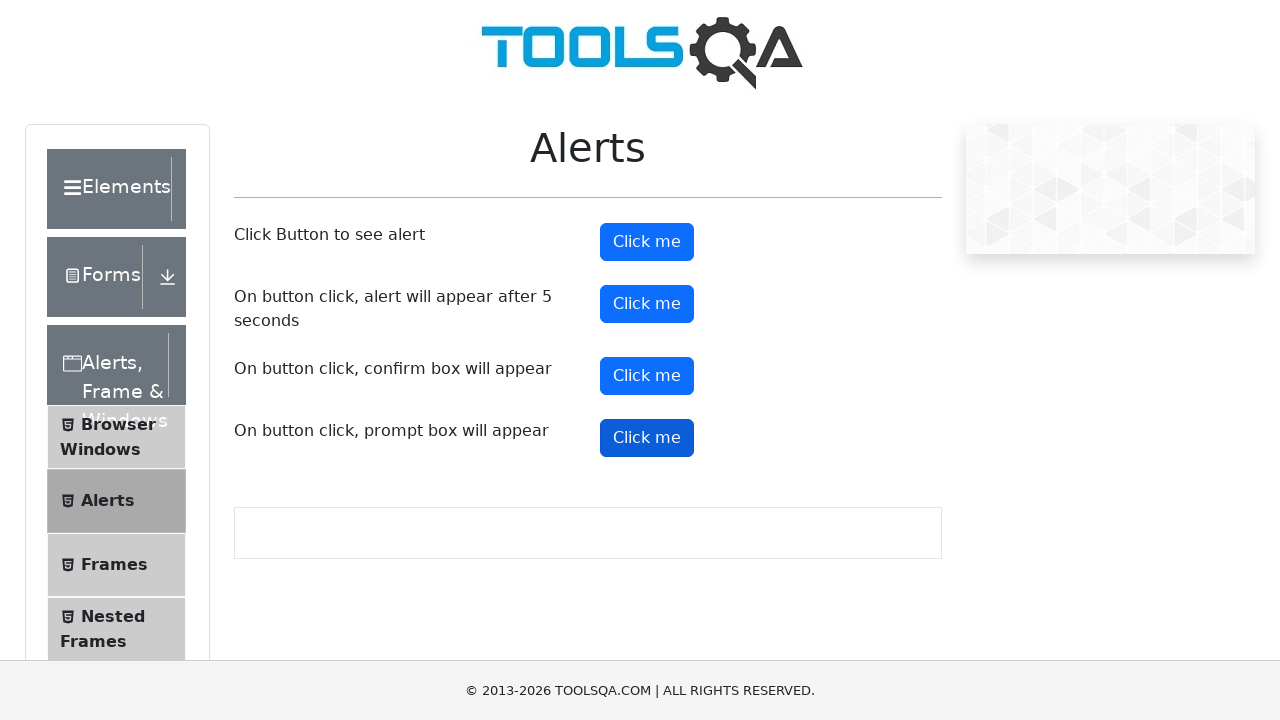

Clicked prompt button and accepted with 'Harshal' at (647, 438) on #promtButton
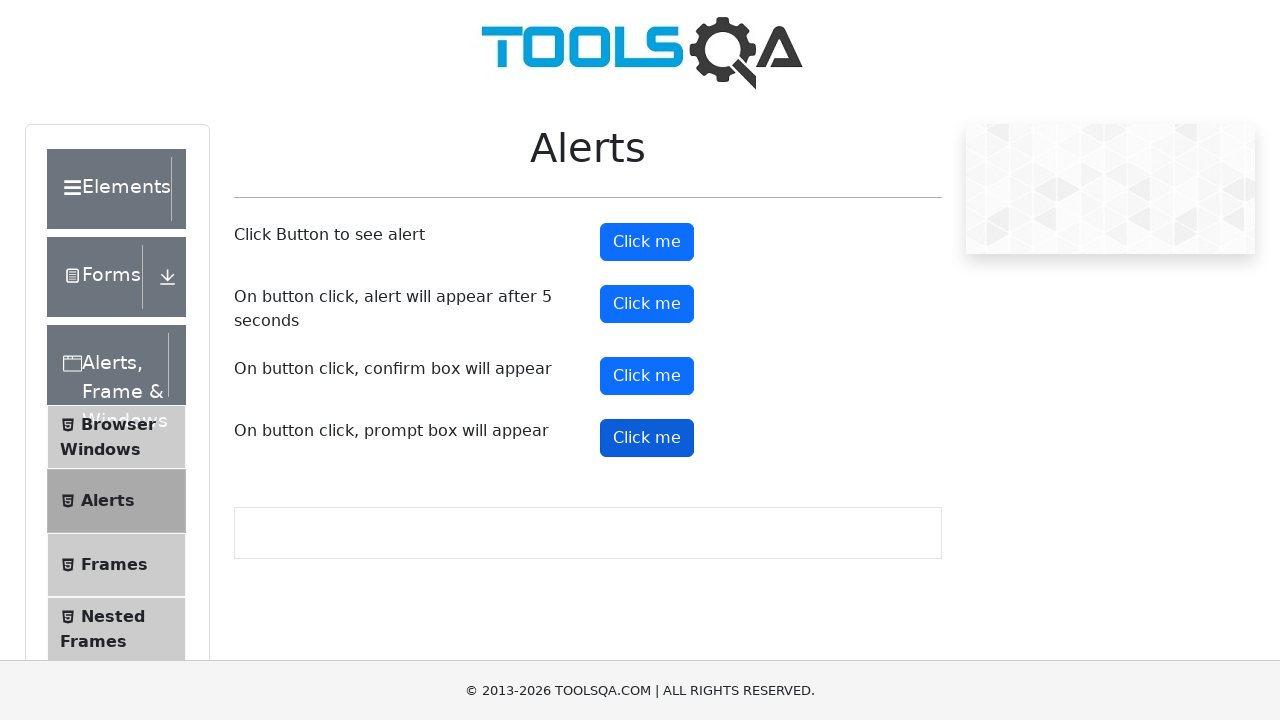

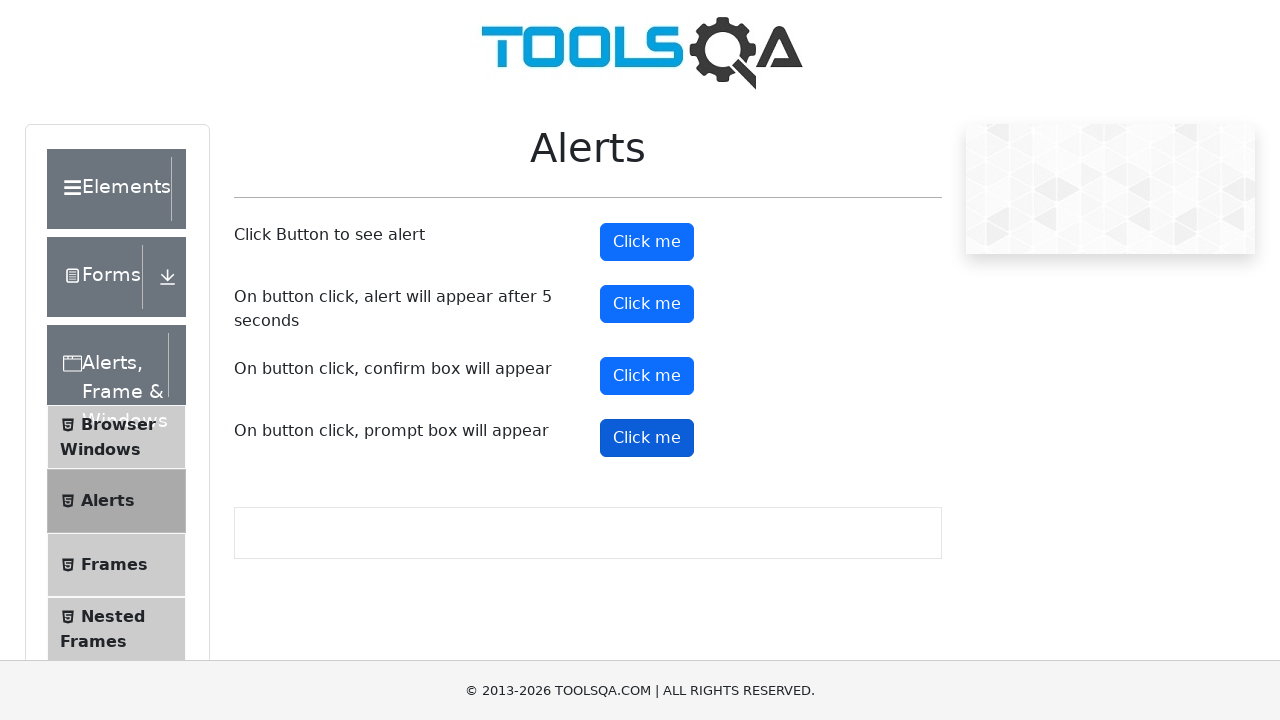